Demonstrates finding an input element using relative positioning (below the password field) and clicking on it on the Sauce Demo page.

Starting URL: https://www.saucedemo.com

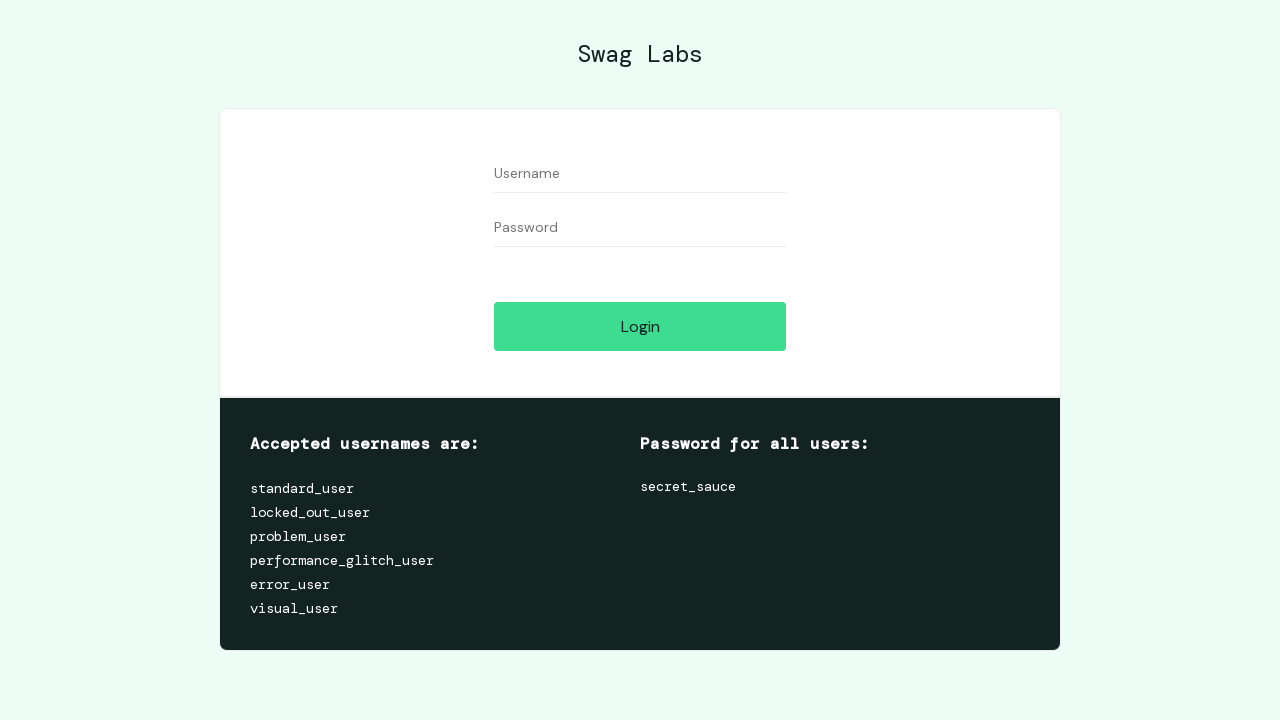

Waited for password field to be visible on Sauce Demo page
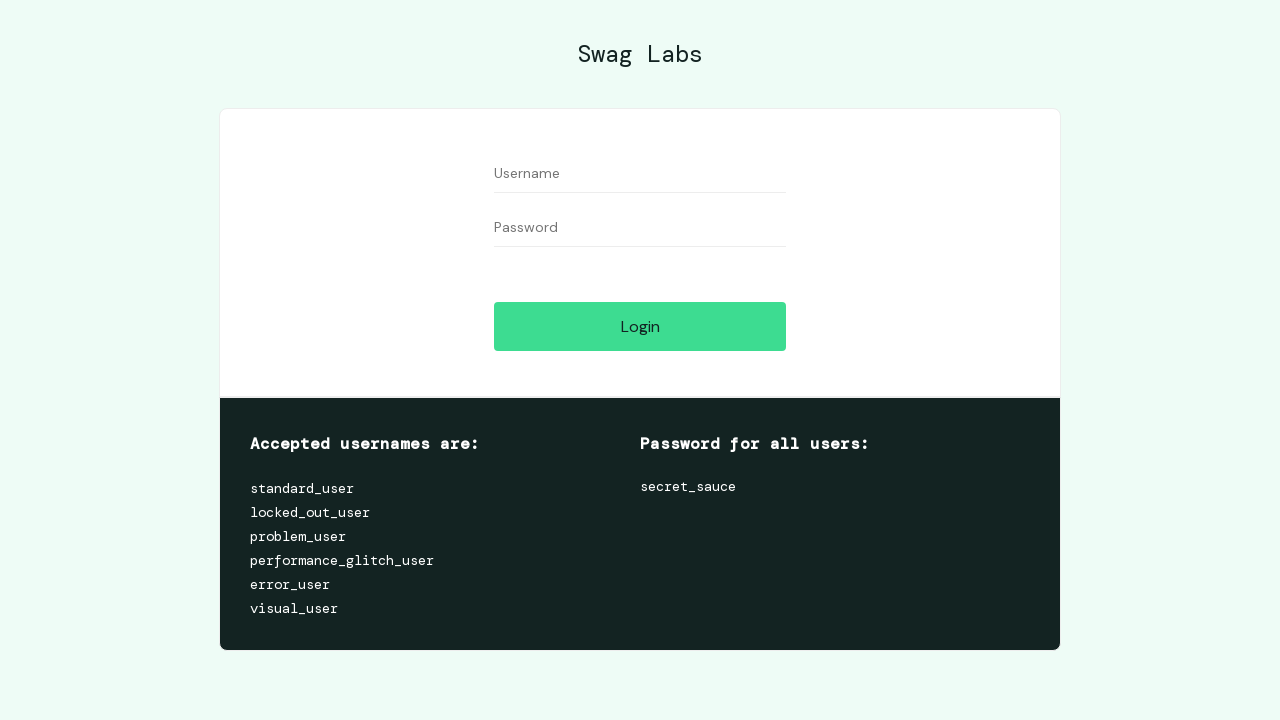

Clicked login button (element below password field) using relative positioning at (640, 326) on #login-button
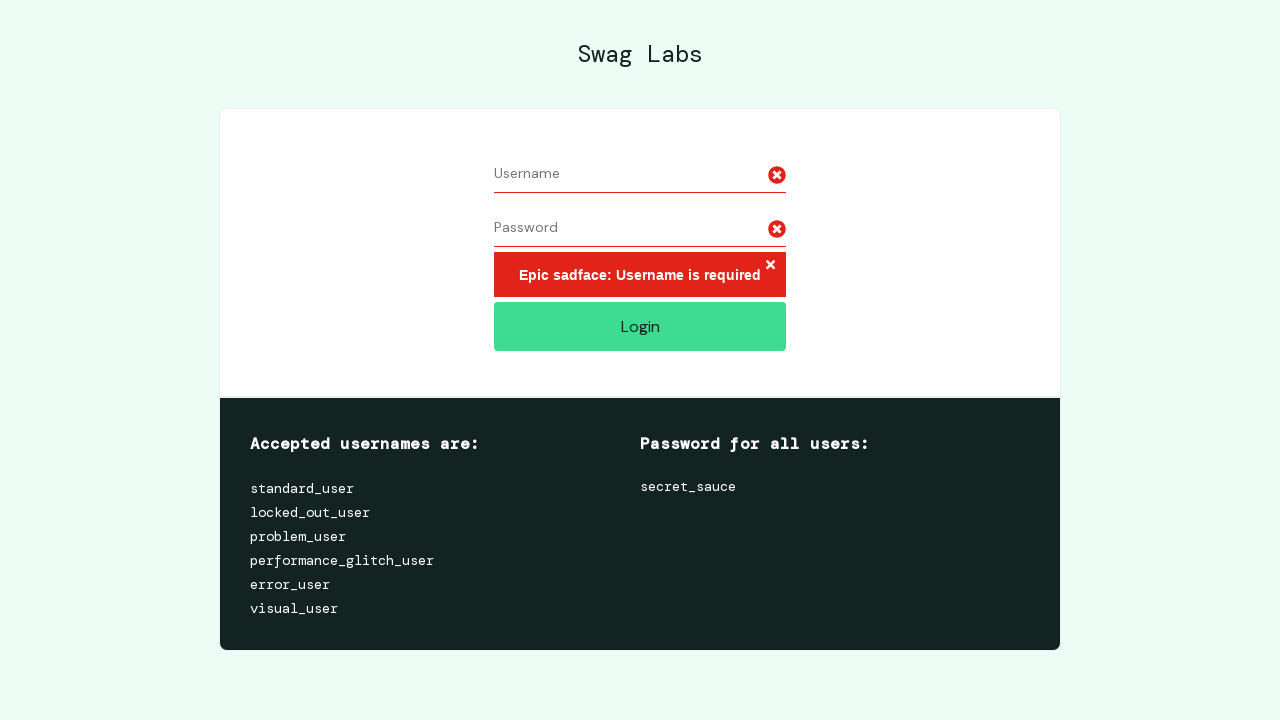

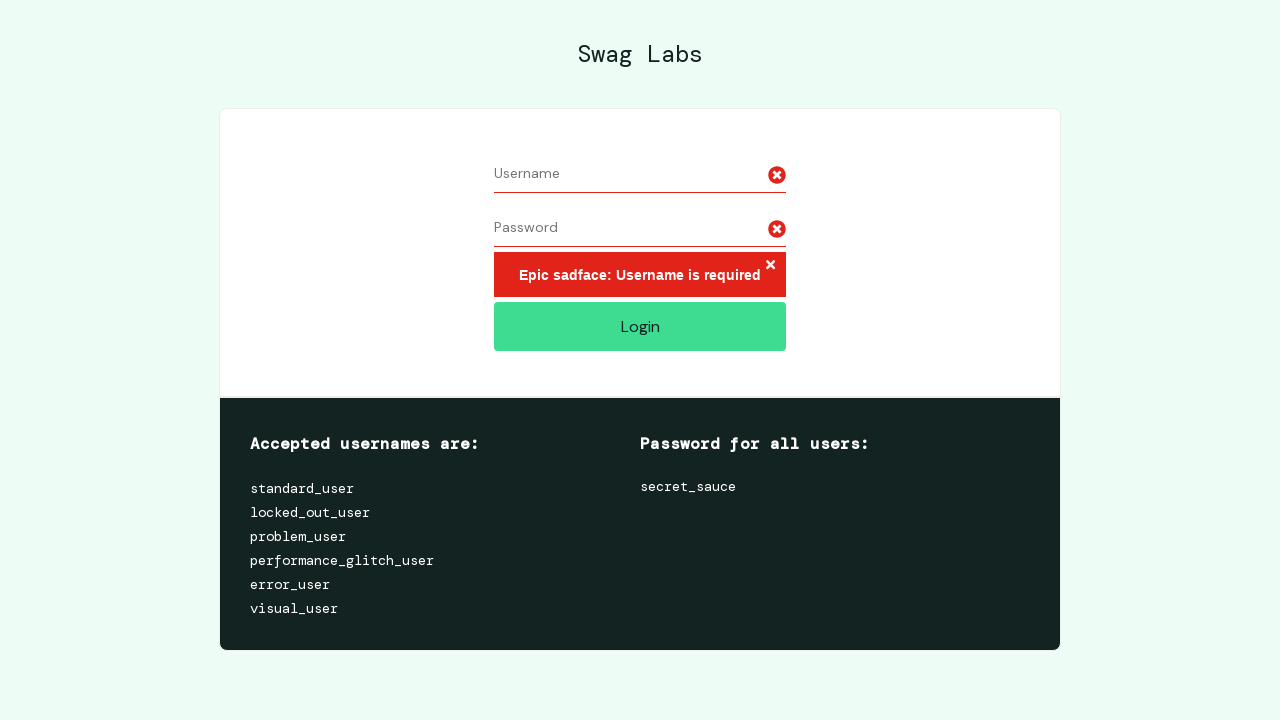